Navigates to the skip sign-in page from the homepage

Starting URL: http://demo.automationtesting.in/

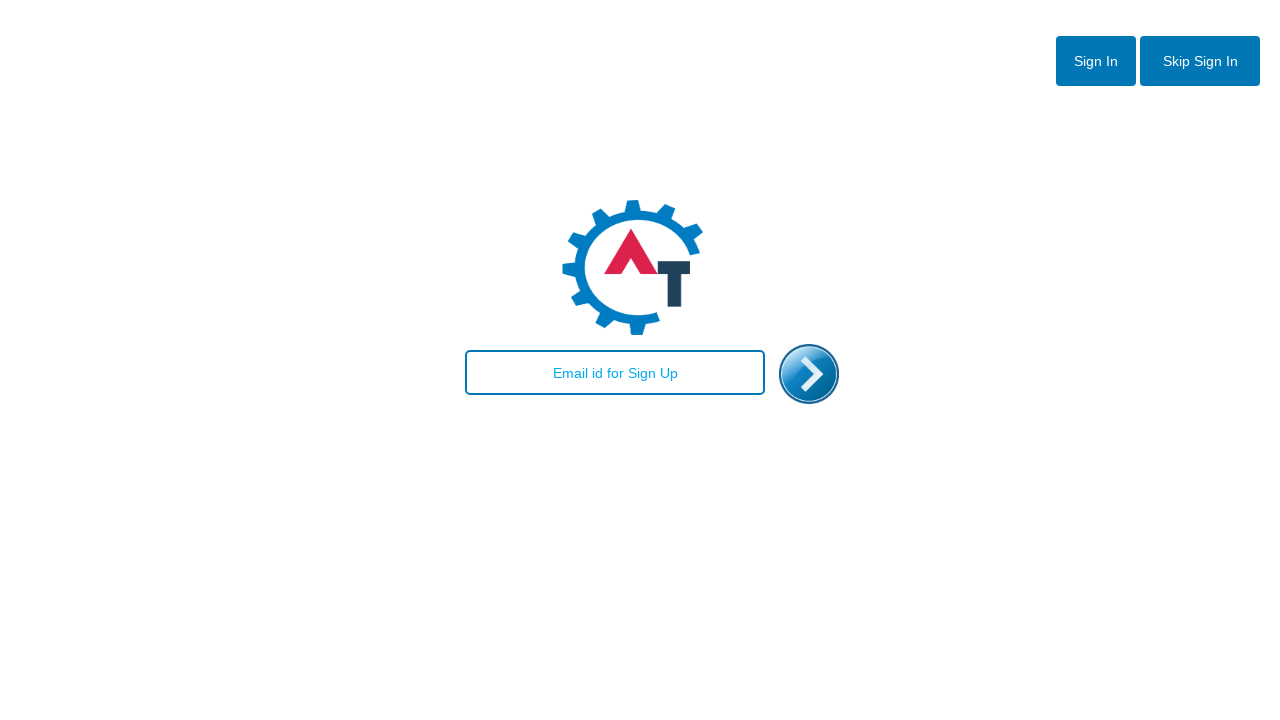

Navigated to homepage at http://demo.automationtesting.in/
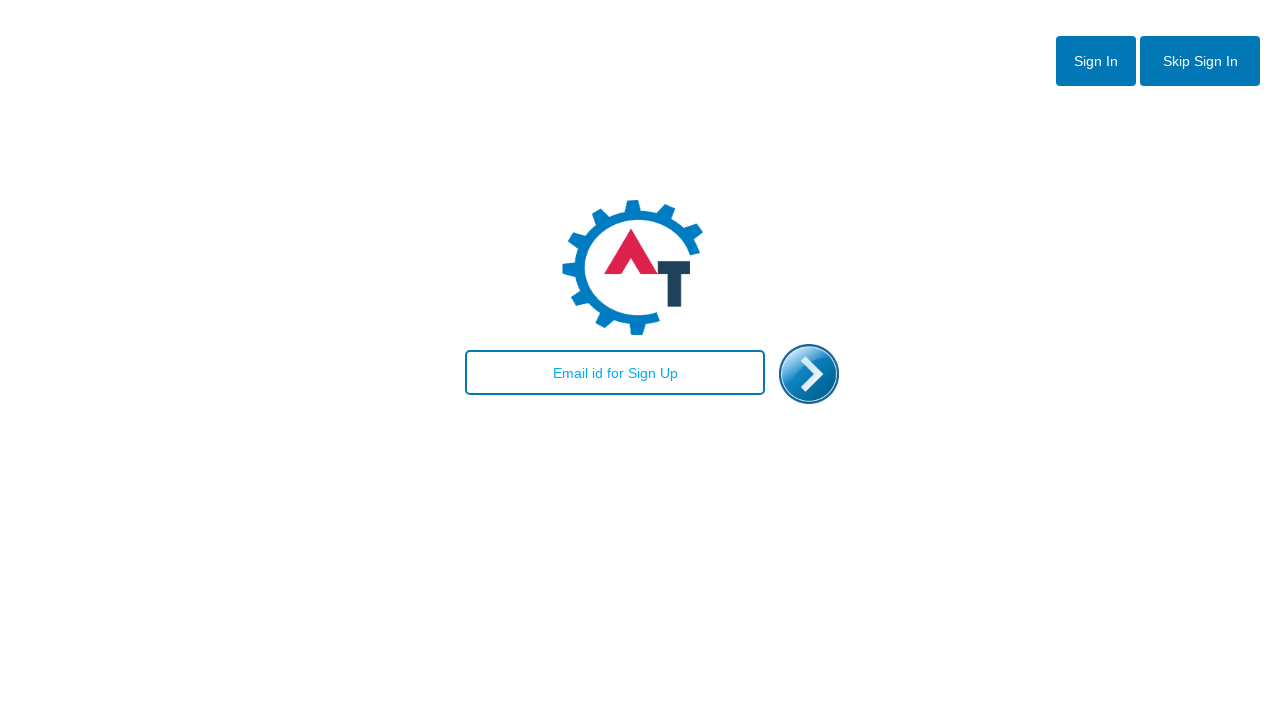

Clicked the Skip Sign In button to proceed without authentication at (1200, 61) on #btn2
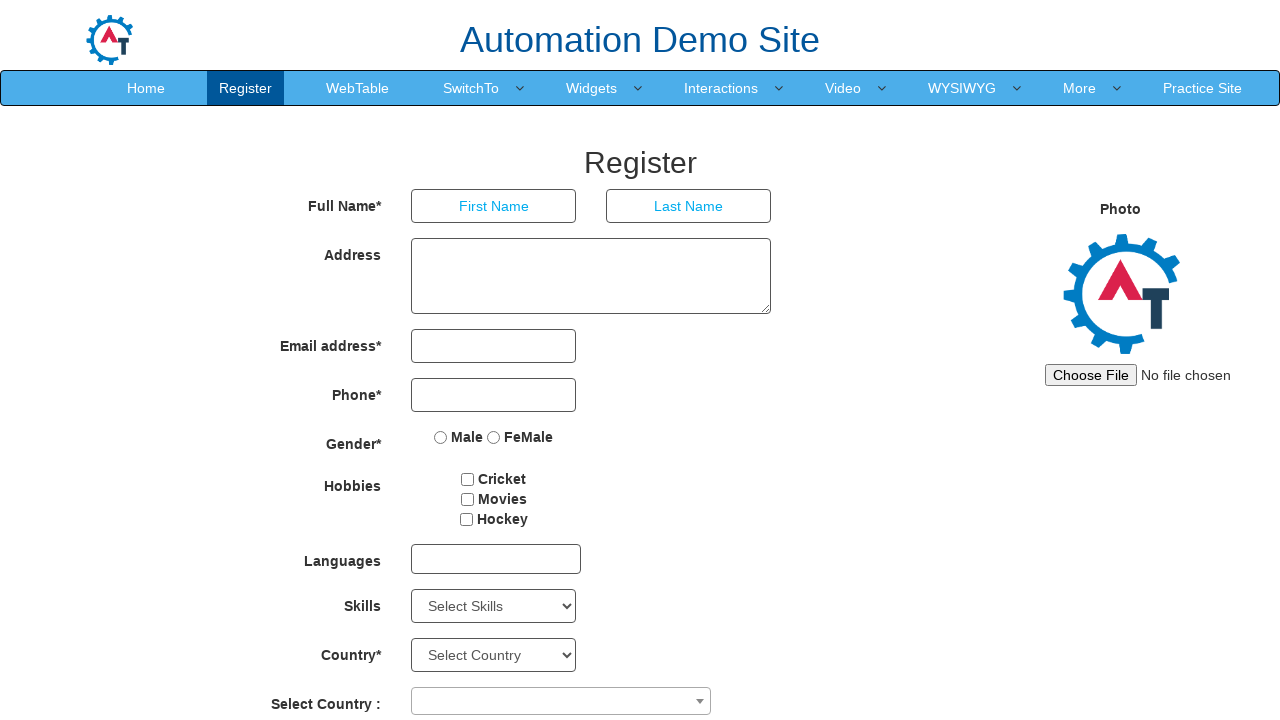

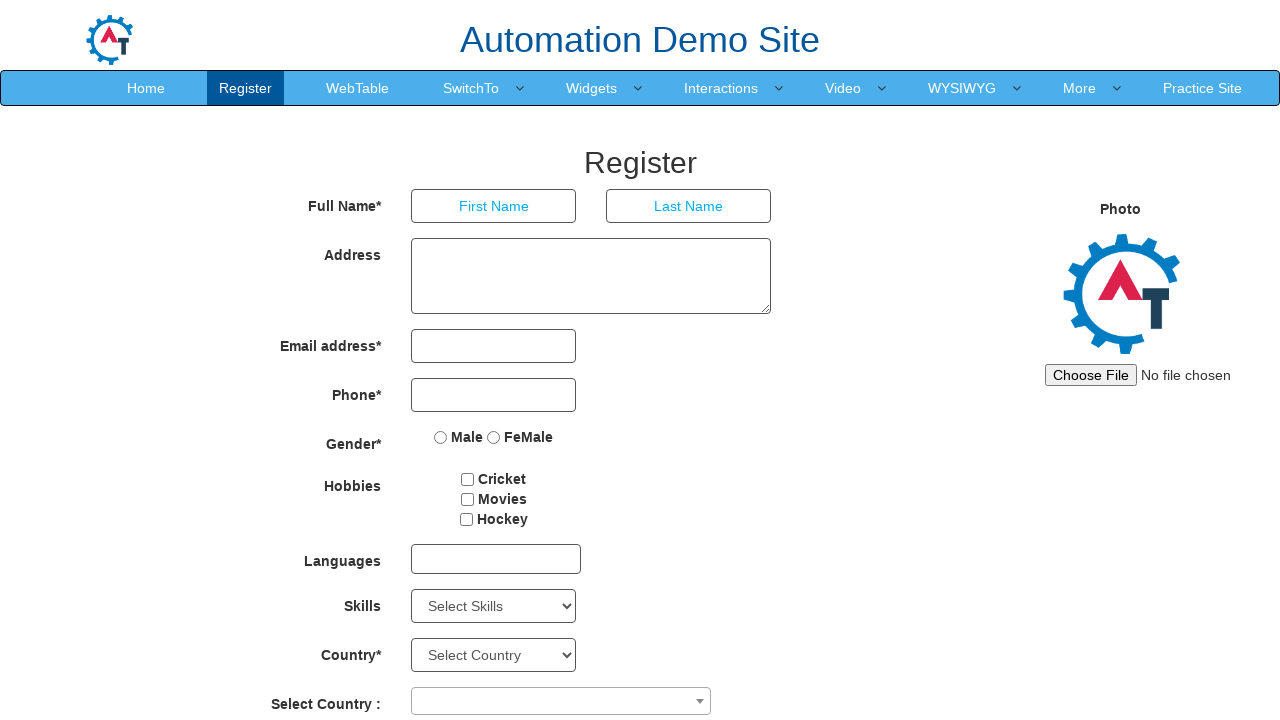